Tests A/B test opt-out by adding the opt-out cookie before visiting the A/B test page, then verifying the page shows "No A/B Test".

Starting URL: http://the-internet.herokuapp.com

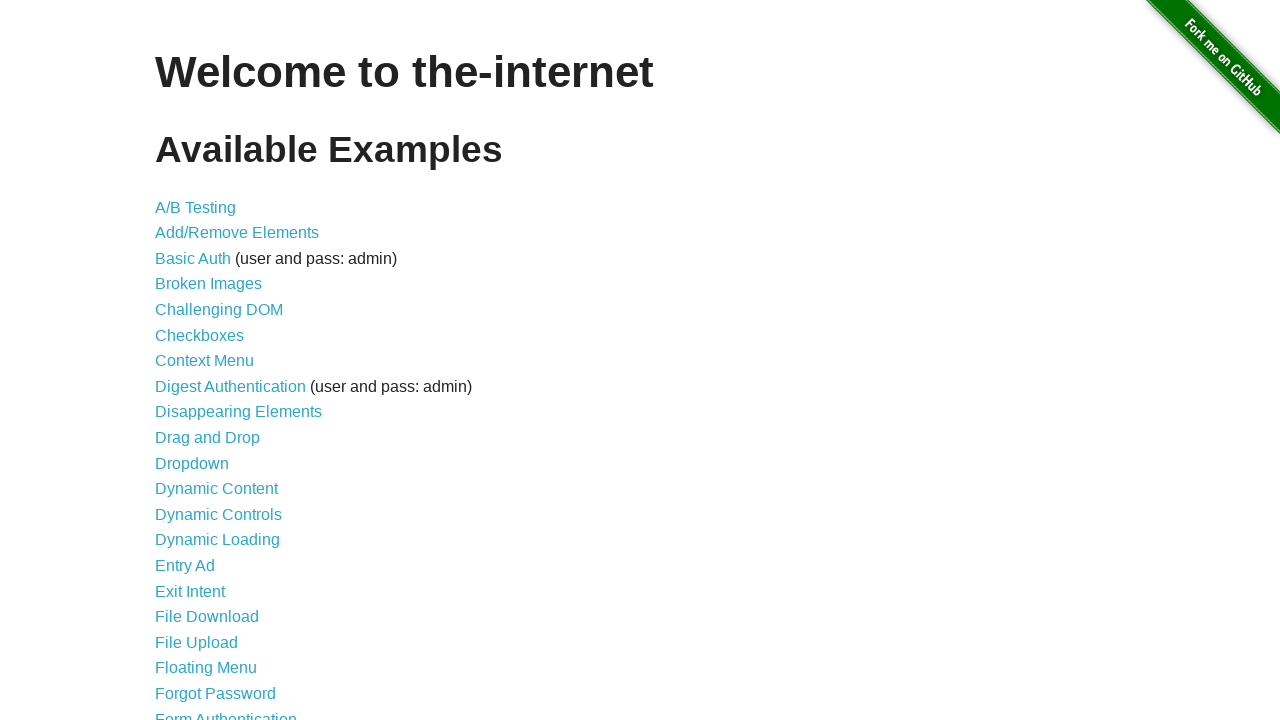

Added optimizelyOptOut cookie to opt out of A/B test
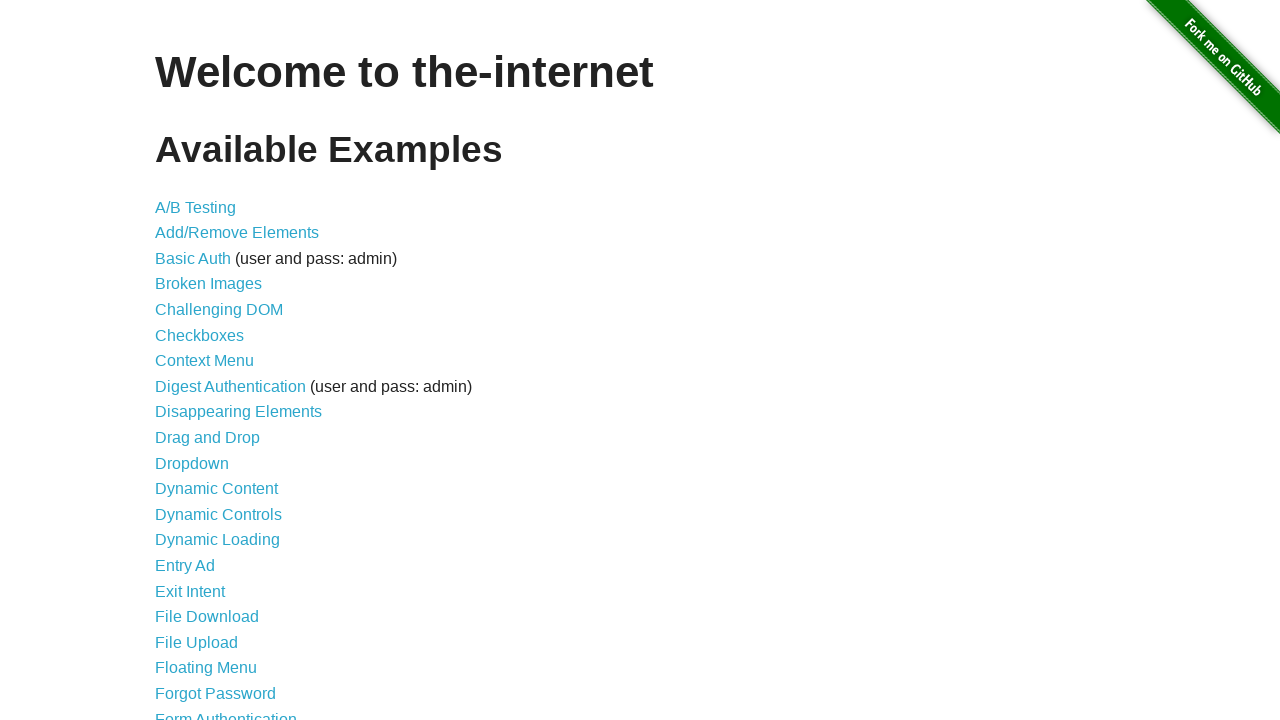

Navigated to A/B test page
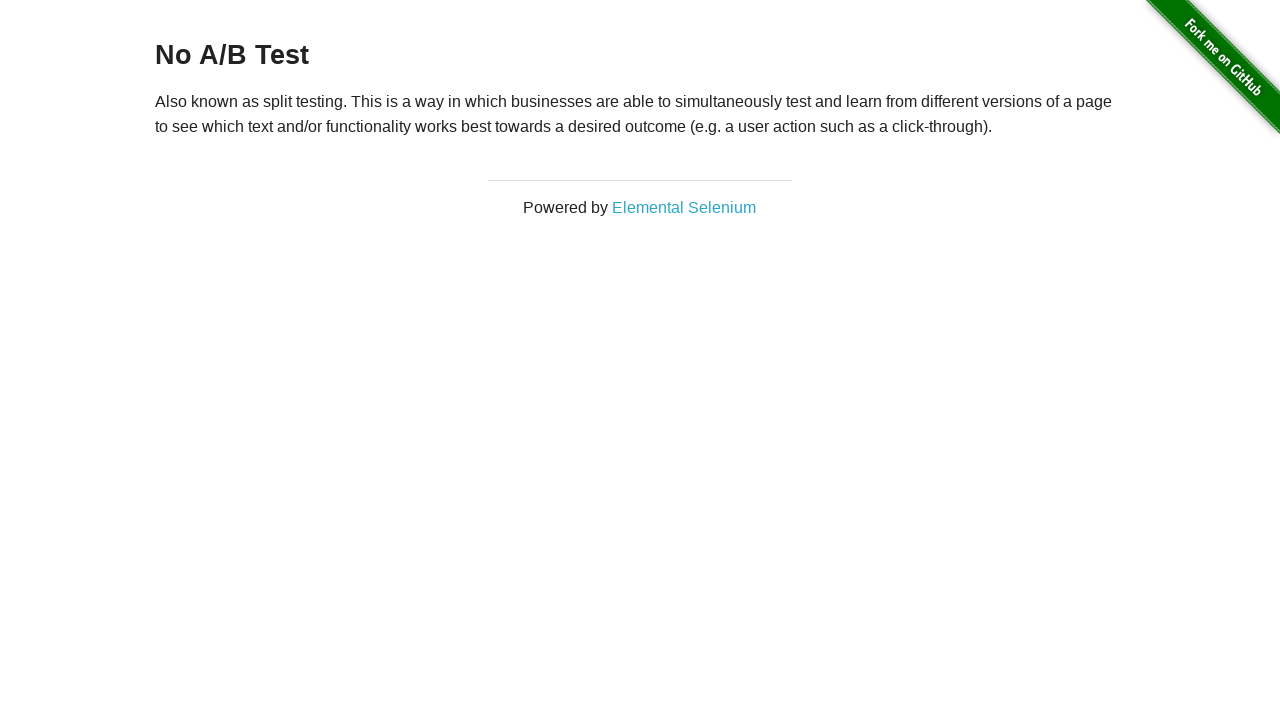

Waited for h3 heading to load
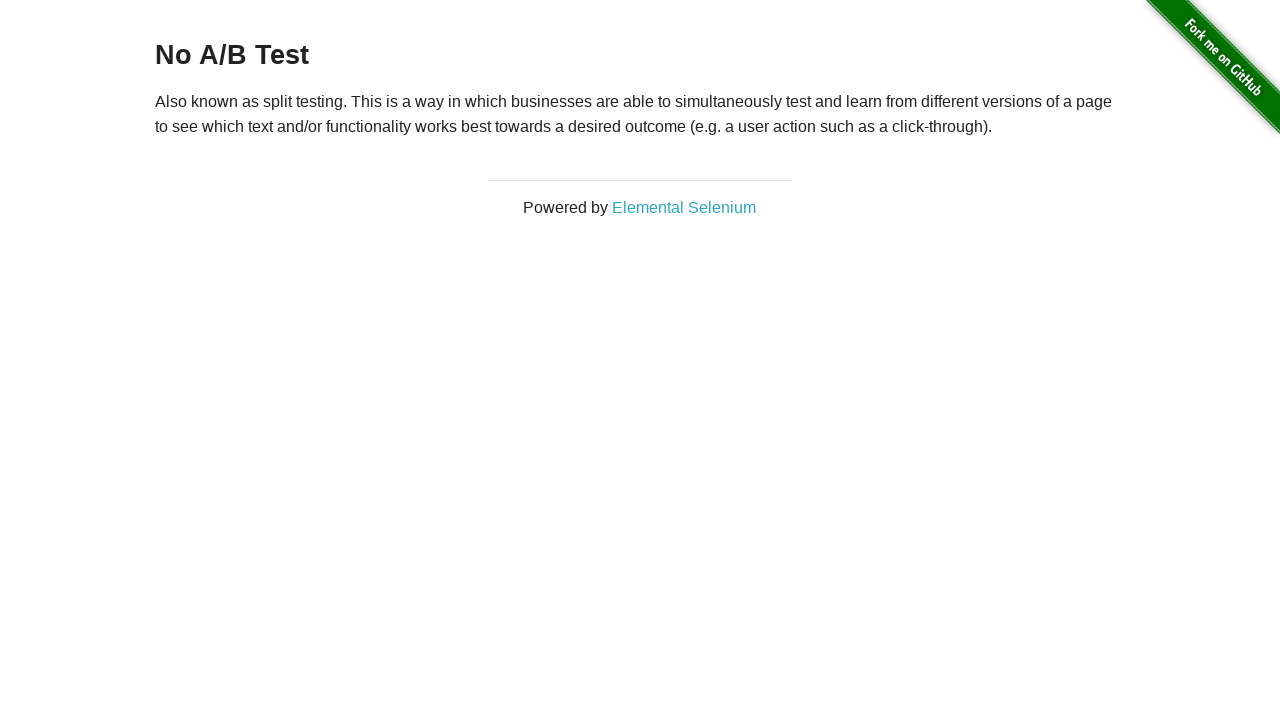

Verified page displays 'No A/B Test' heading, confirming A/B test opt-out was successful
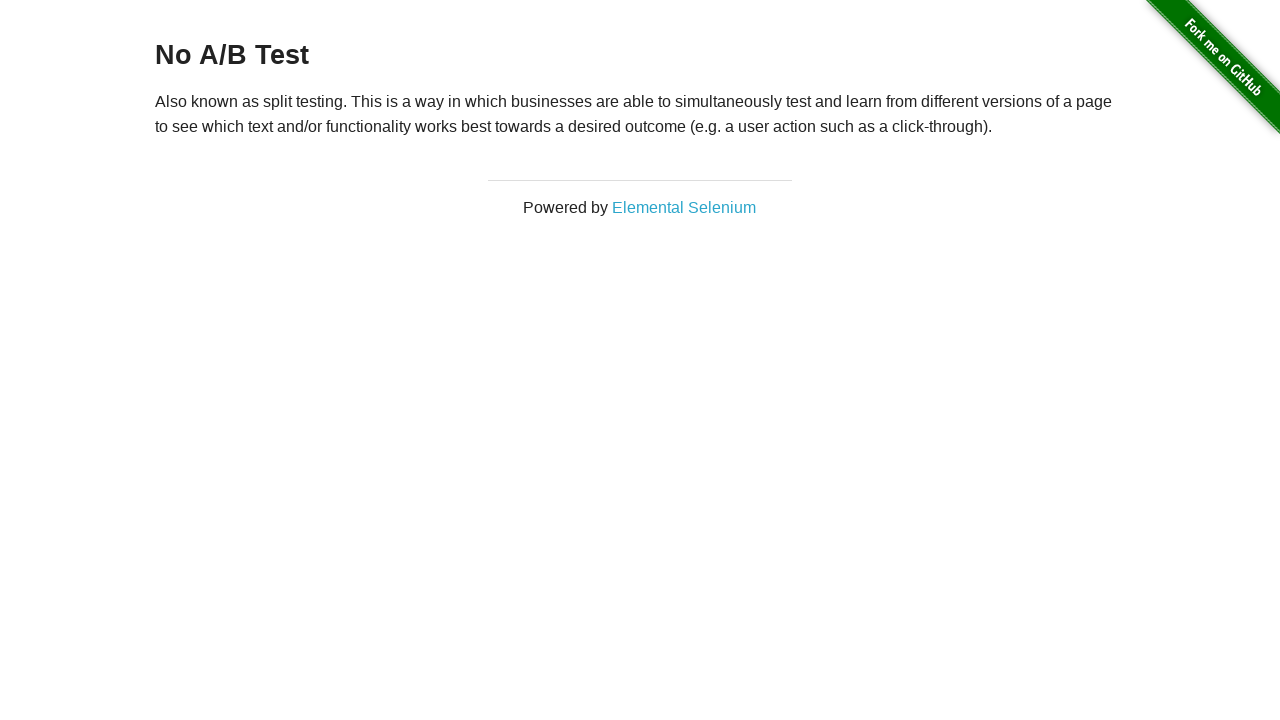

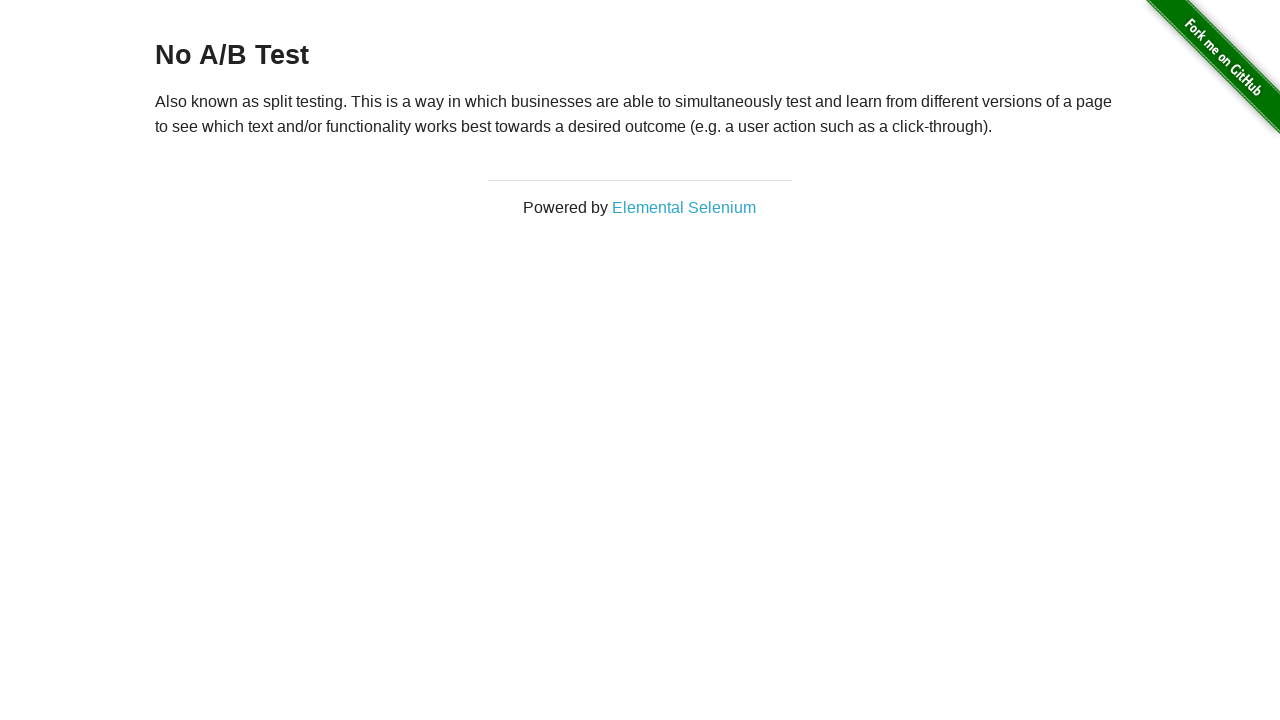